Tests date picker functionality by clicking on the date input and selecting "Today" option.

Starting URL: https://test-with-me-app.vercel.app/learning/web-elements/elements/date-time

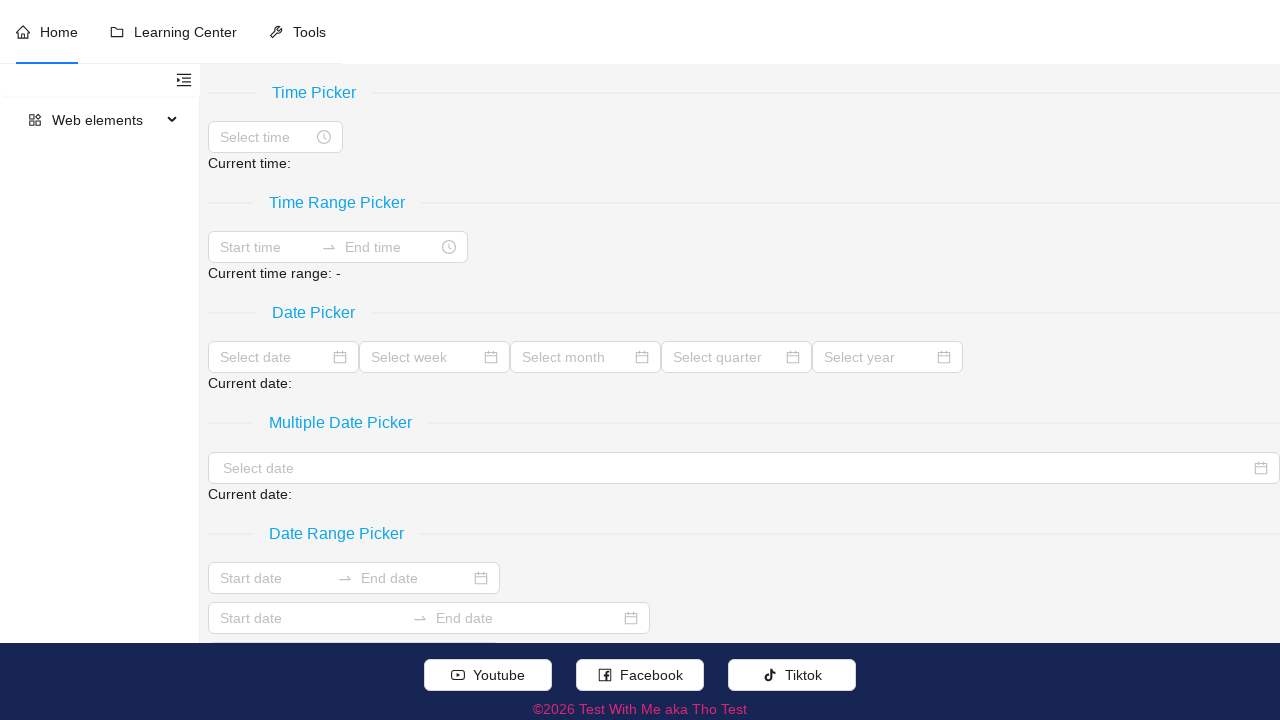

Date picker input field loaded
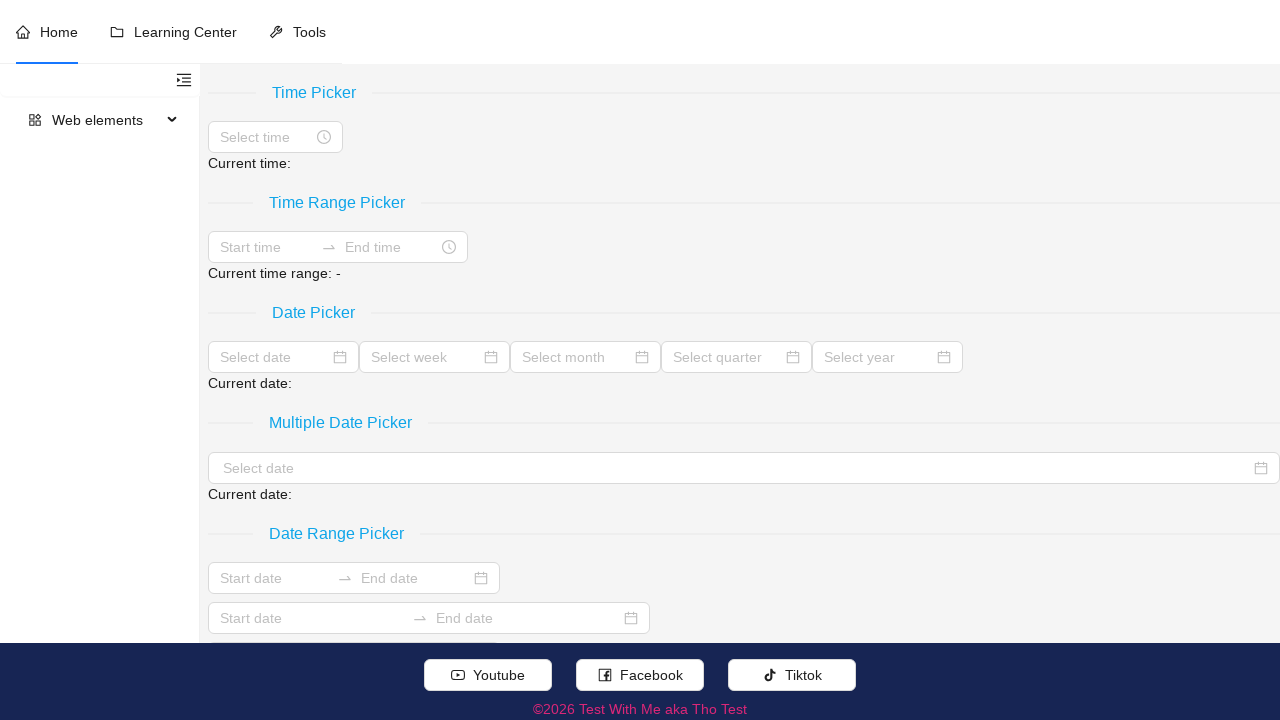

Clicked on the date picker input field at (274, 357) on xpath=//input[@placeholder='Select date']
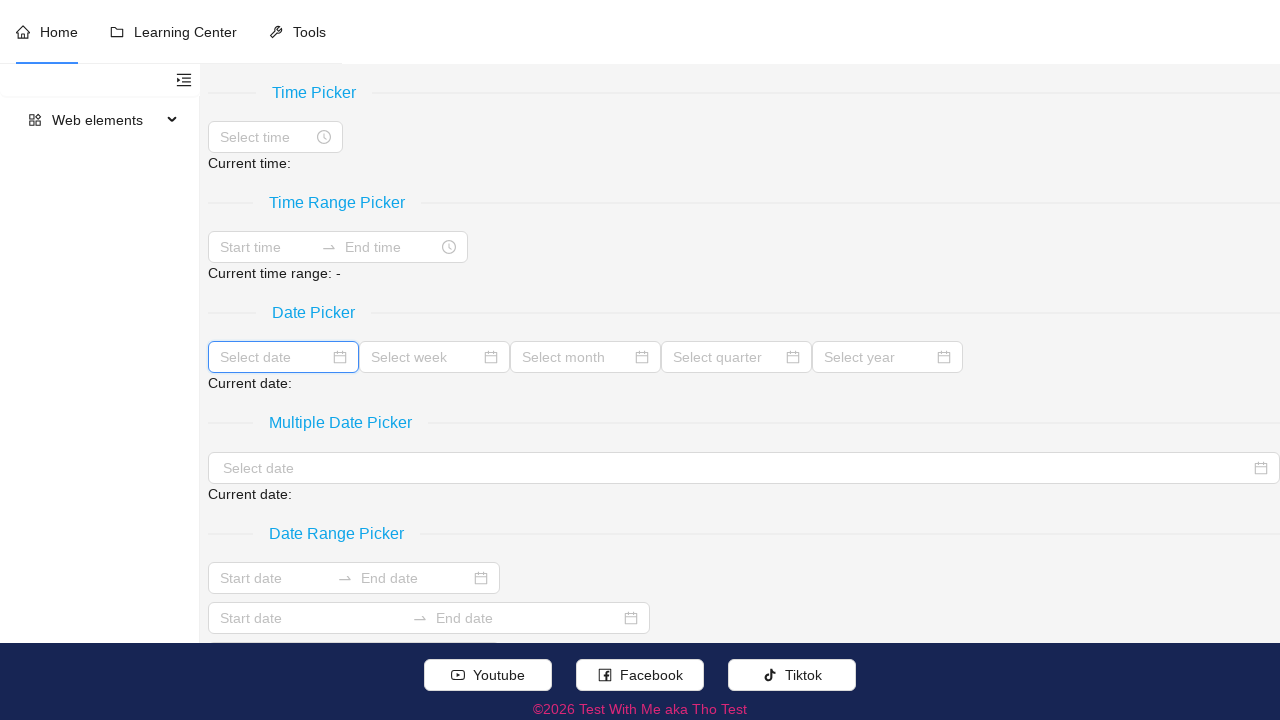

Clicked on 'Today' button in date picker at (352, 706) on xpath=//a[text()[normalize-space()='Today']]
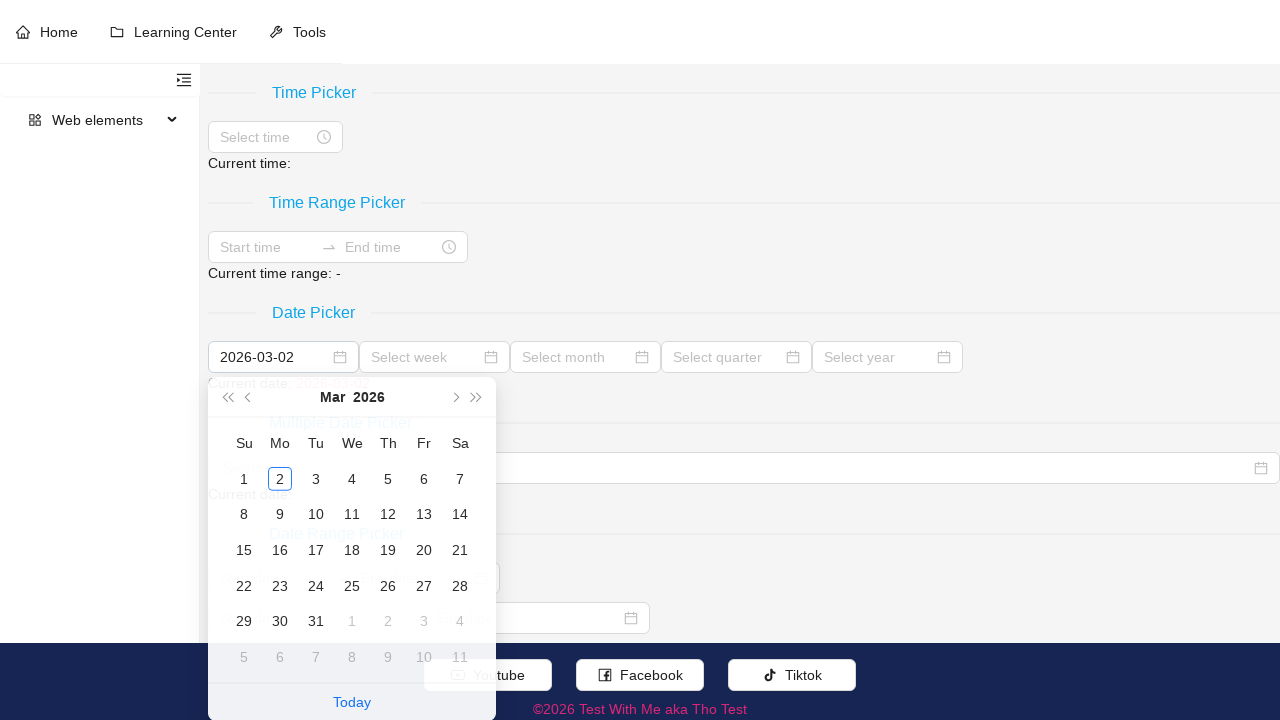

Verified that today's date was selected in the date picker
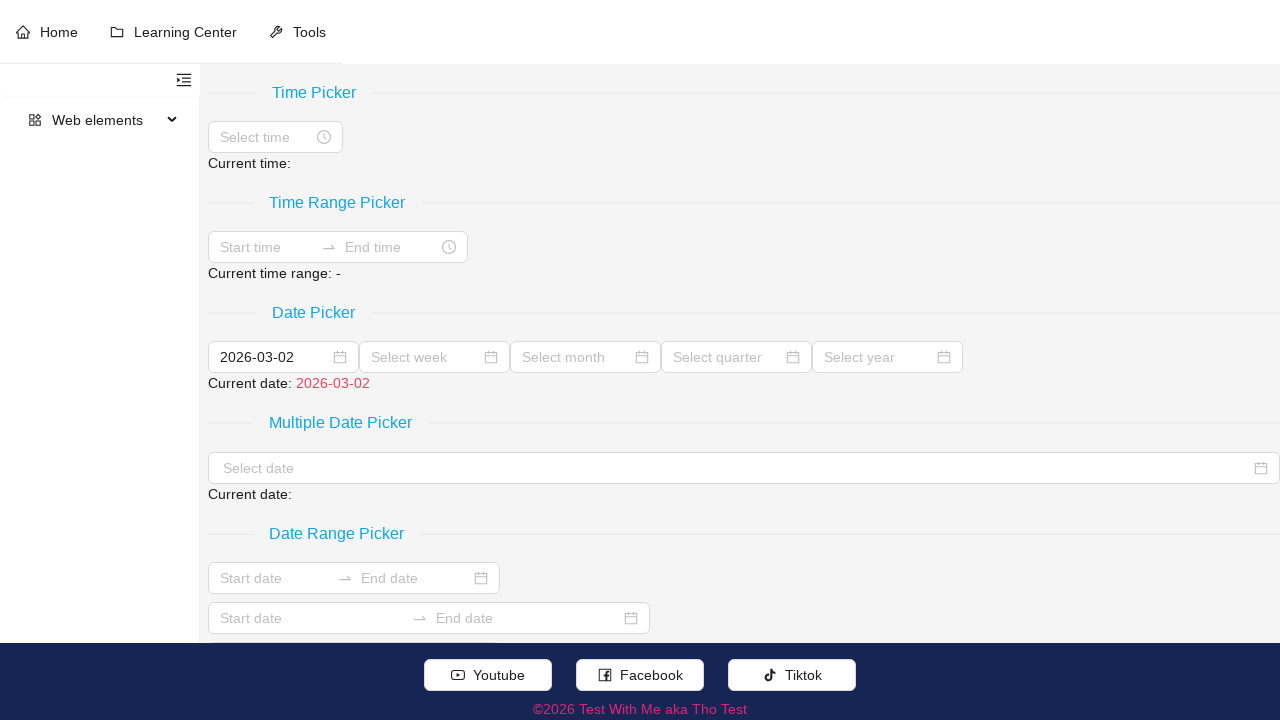

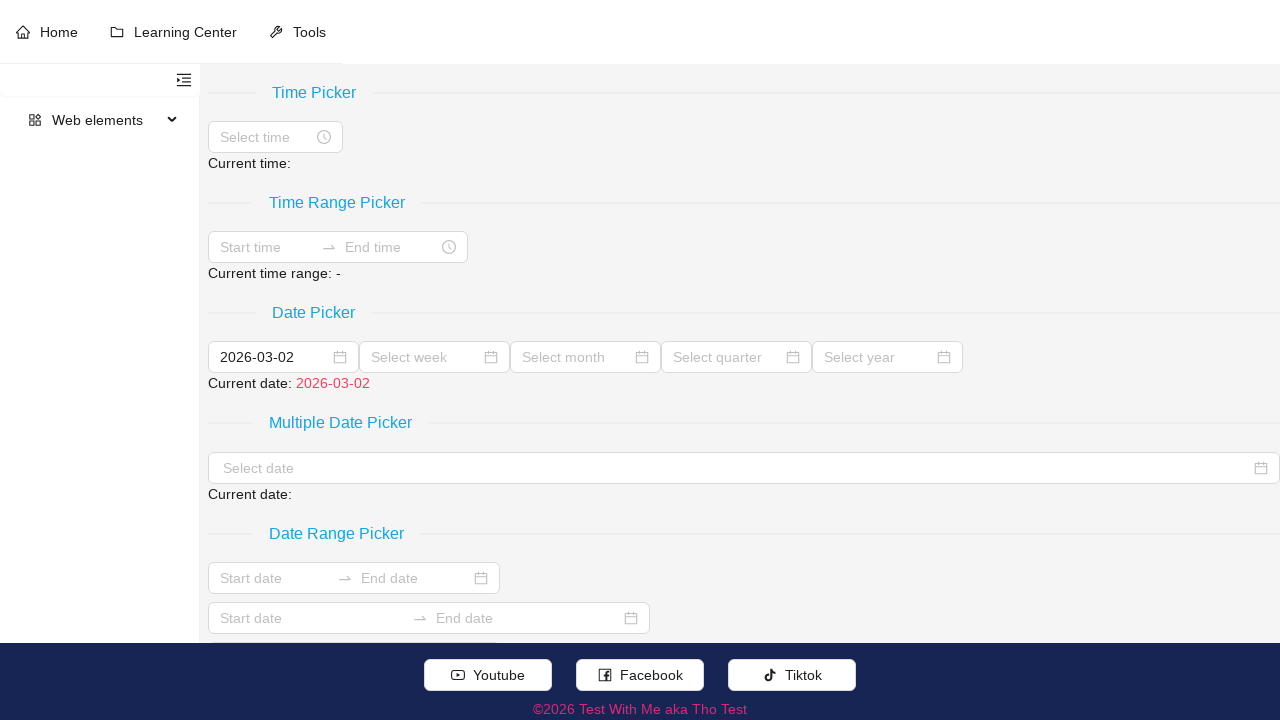